Tests handling of multiple browser windows by clicking a link that opens a new window, switching to the new window, and verifying its content

Starting URL: https://the-internet.herokuapp.com/windows

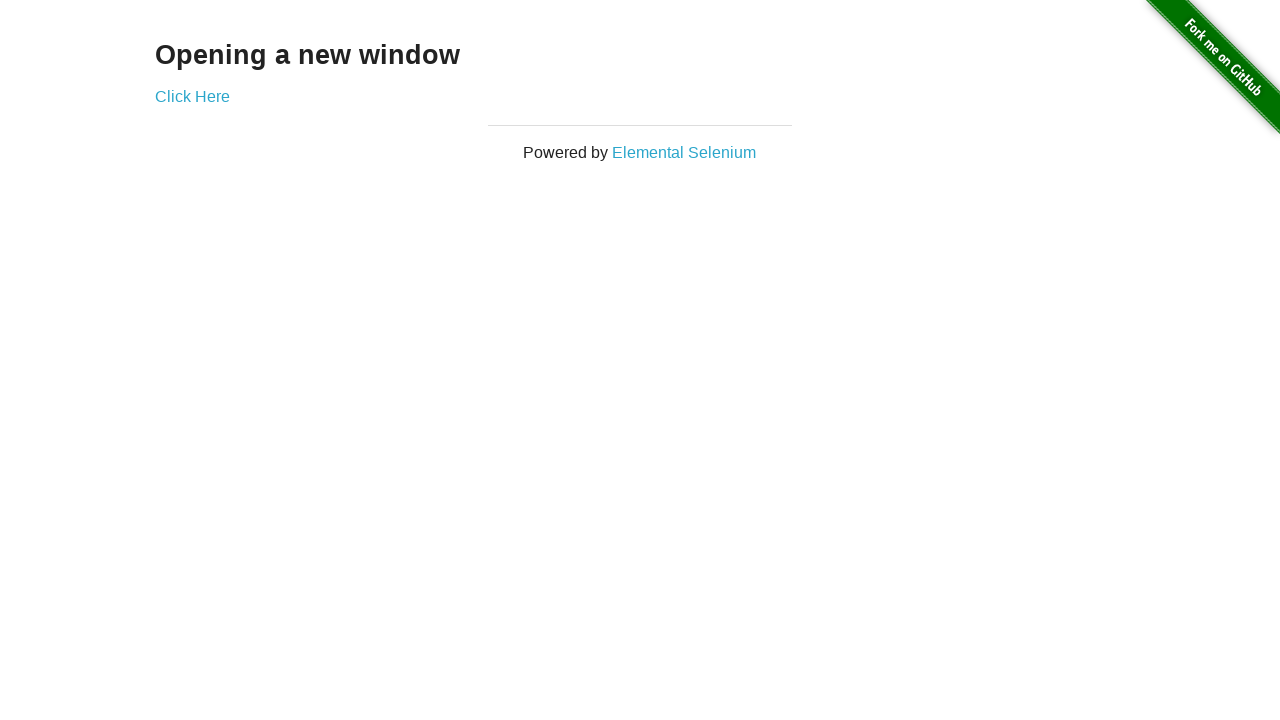

Clicked link to open new window at (192, 96) on div.example a
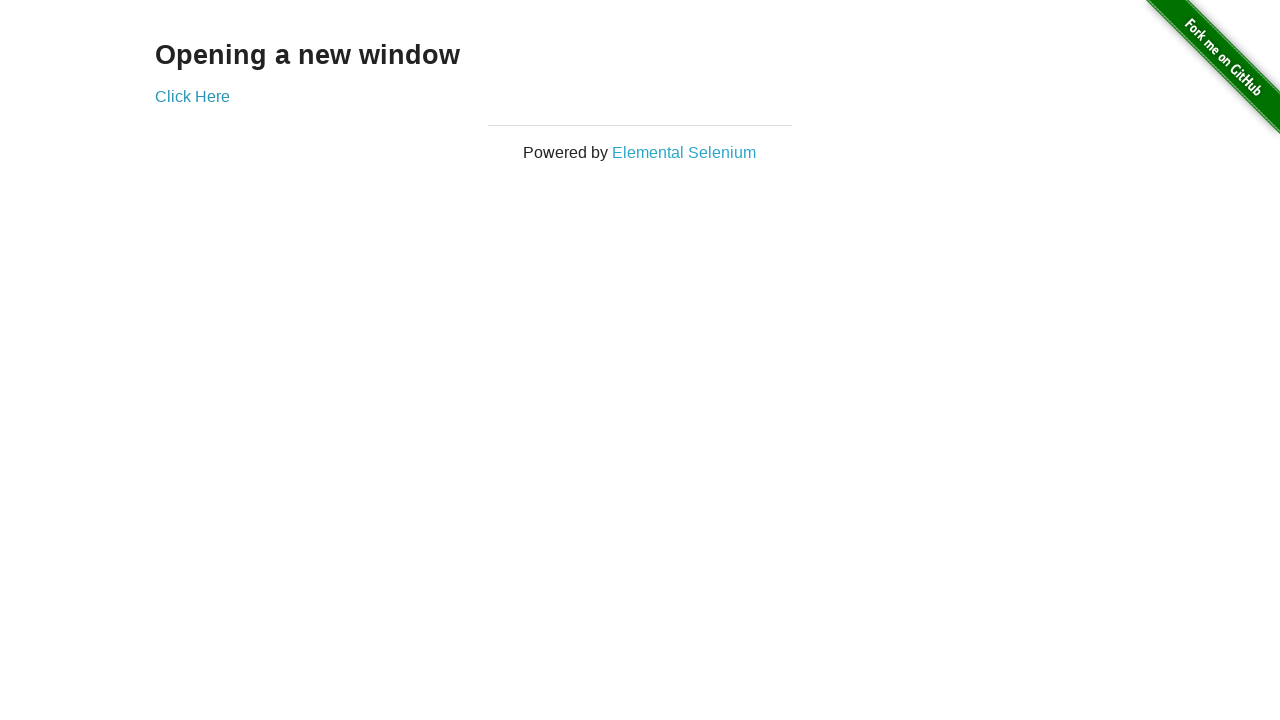

Captured new window page object
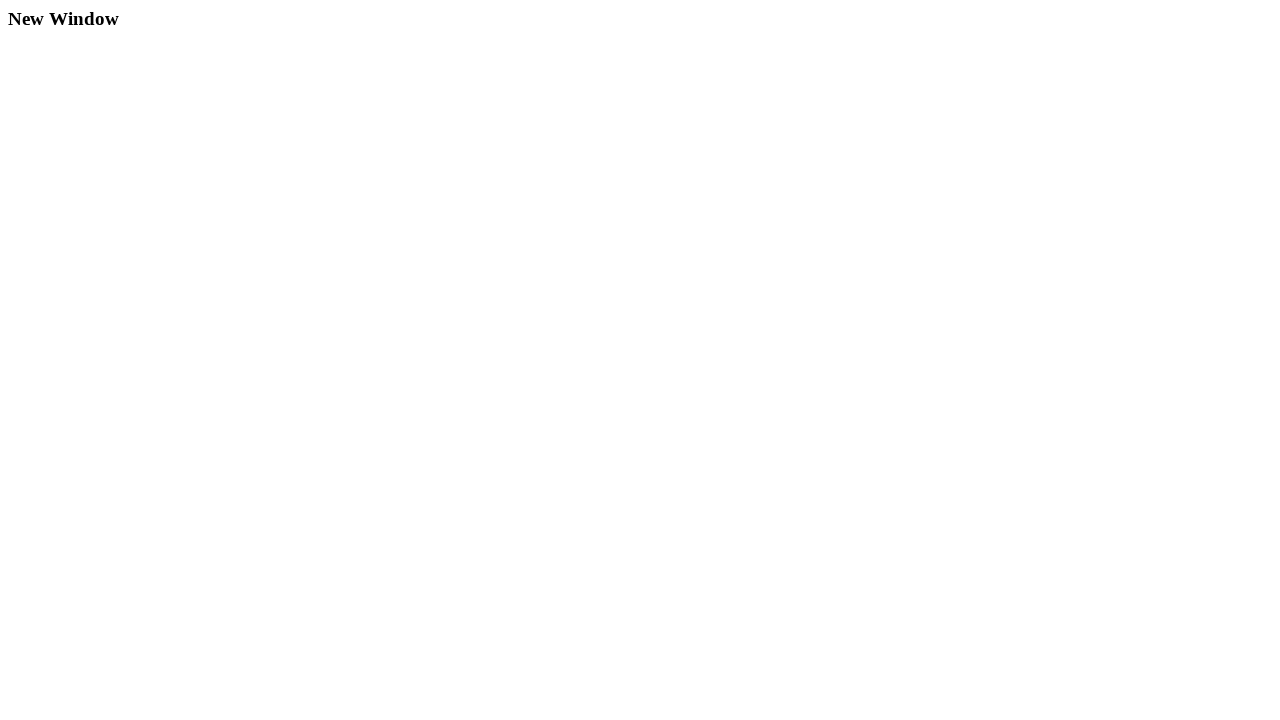

New window page finished loading
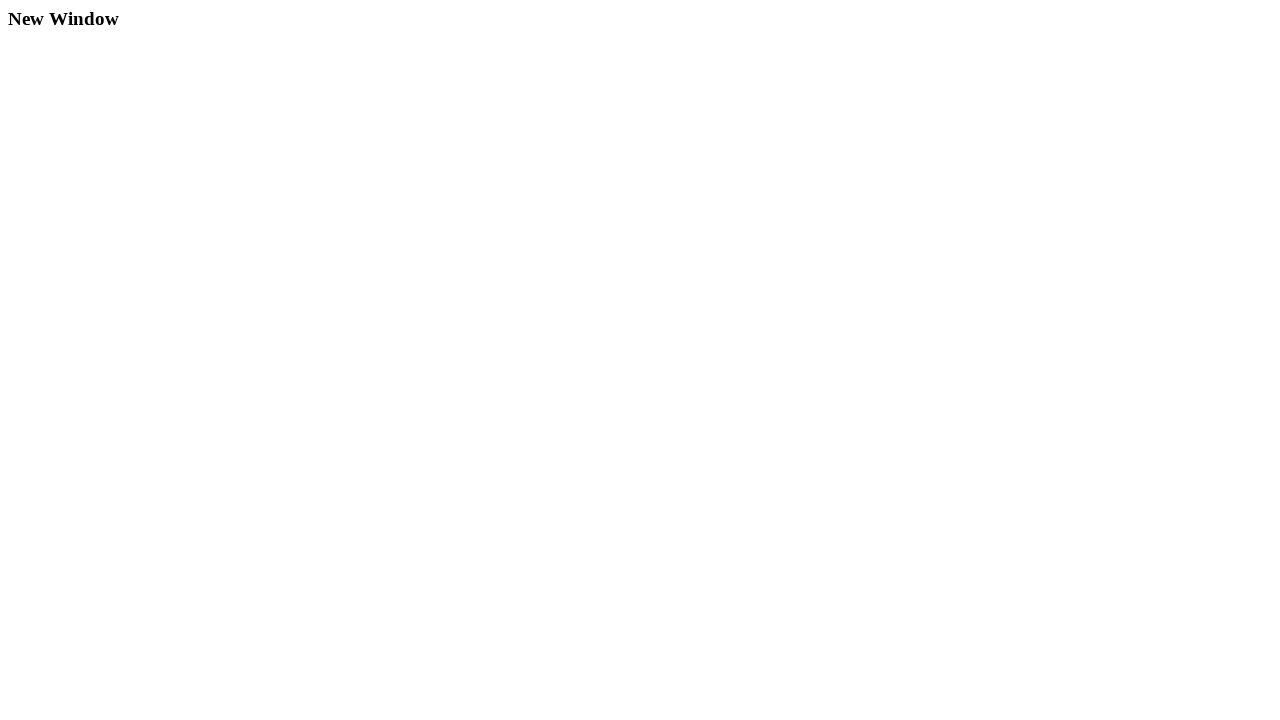

Located heading element in new window
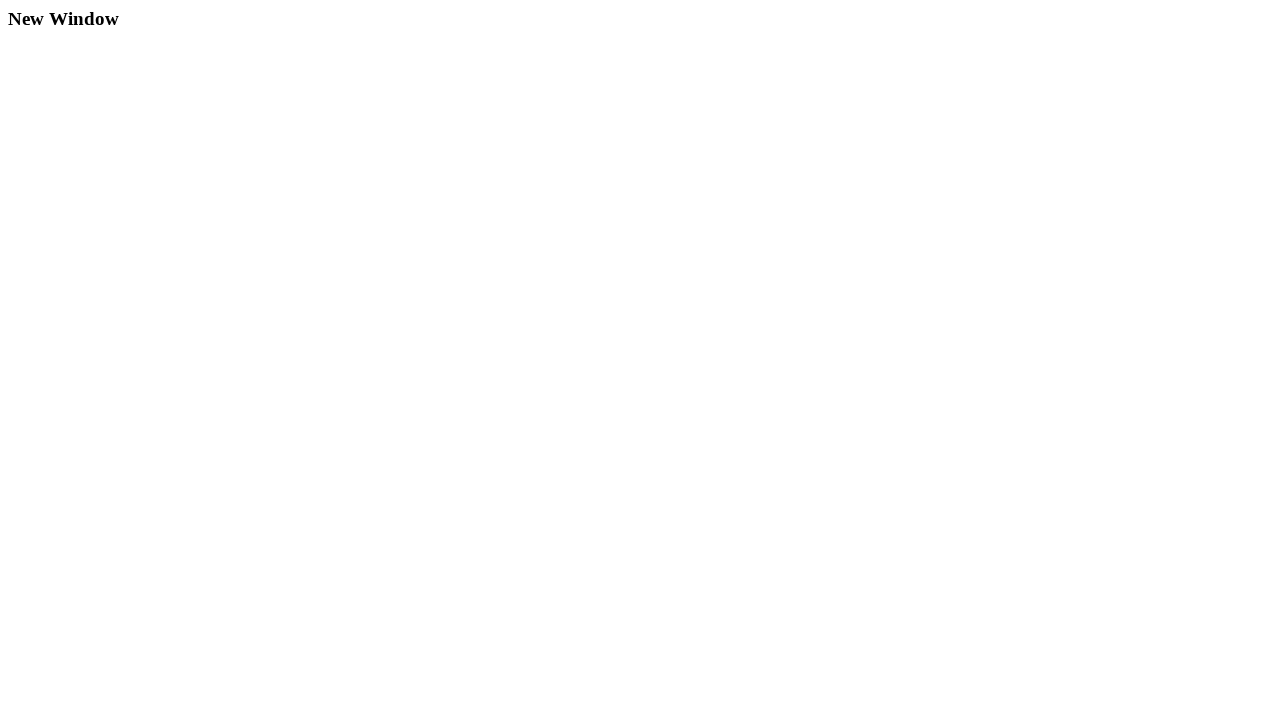

Heading element is visible and ready
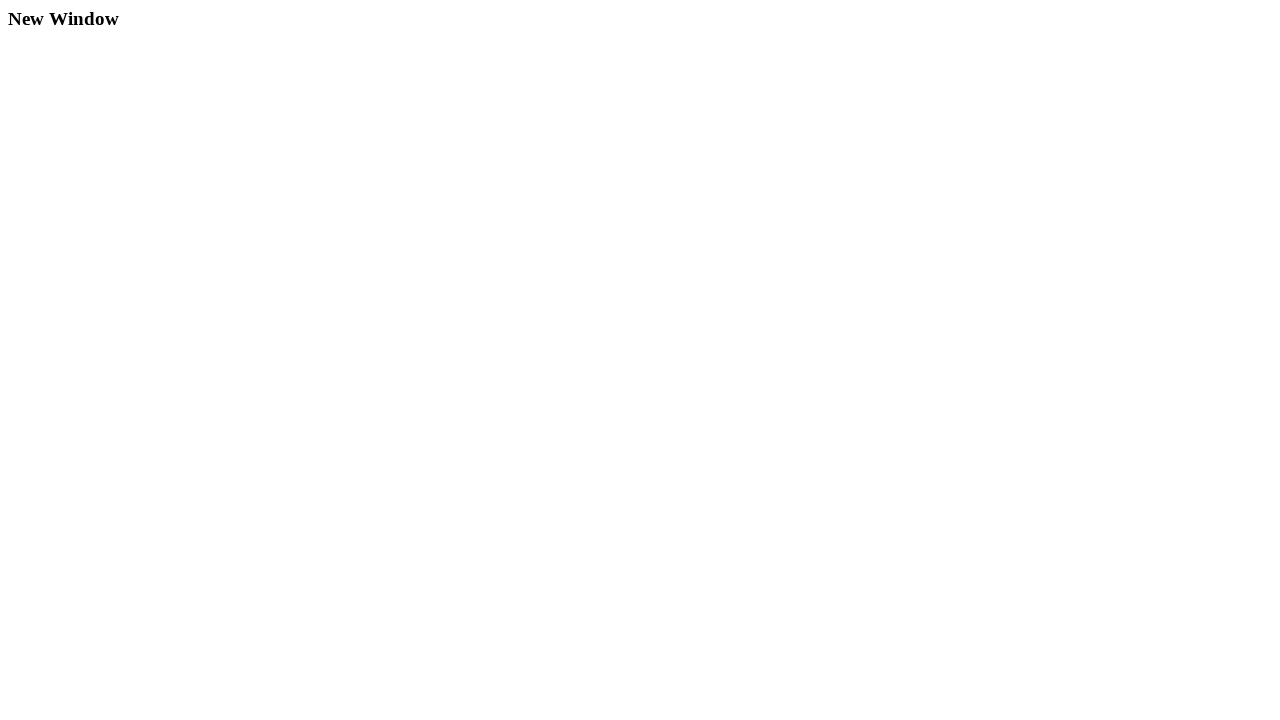

Verified heading text equals 'New Window'
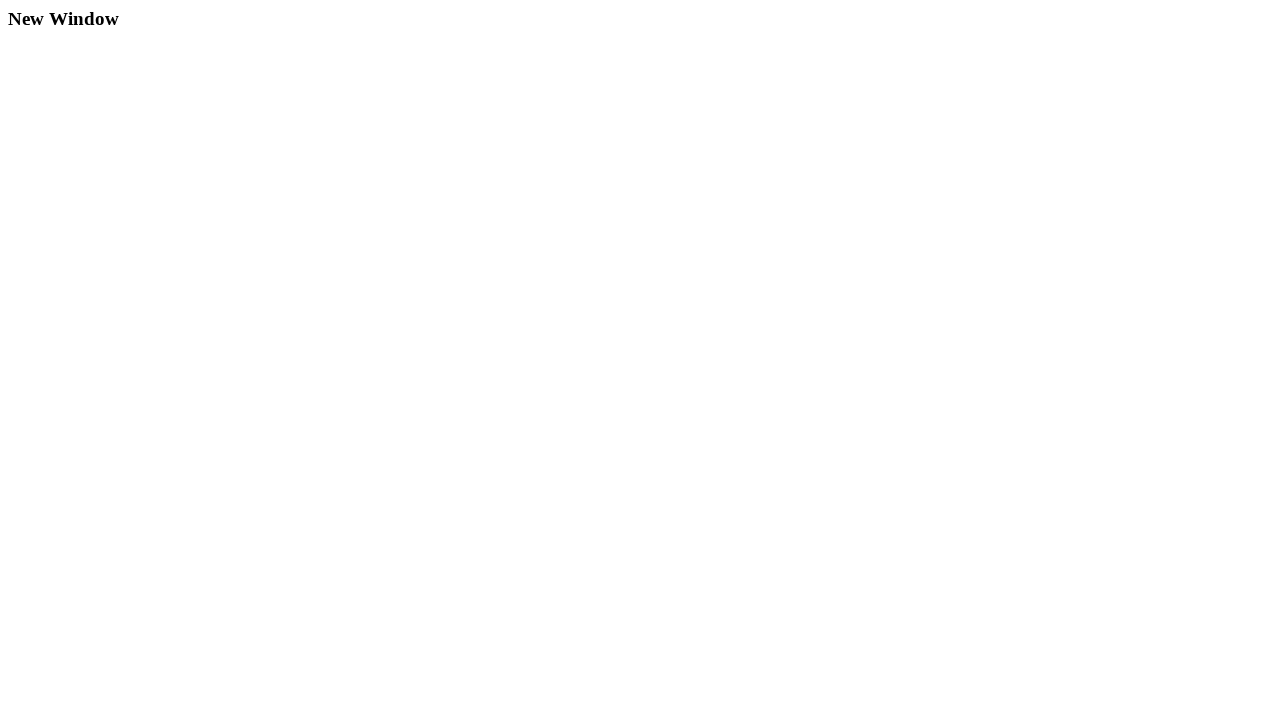

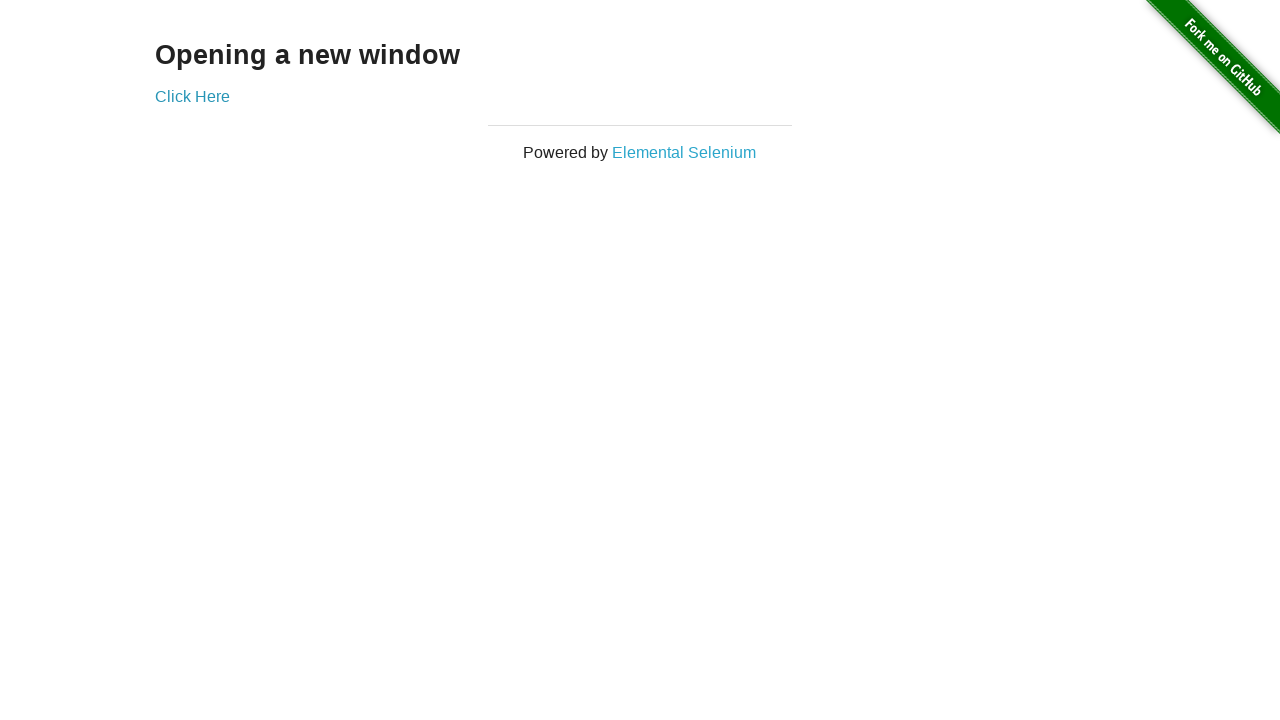